Tests alert handling by clicking a button that triggers an alert after a delay and then accepting the alert

Starting URL: https://letcode.in/waits

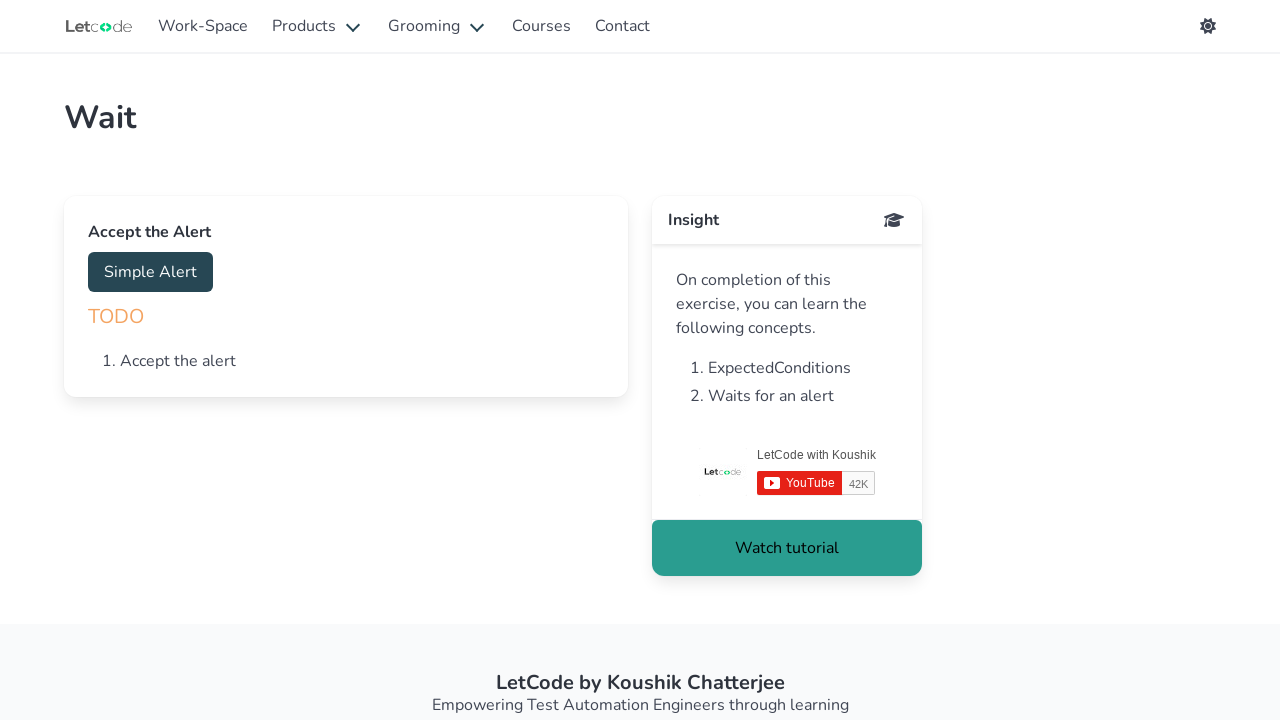

Clicked button to trigger alert at (150, 272) on #accept
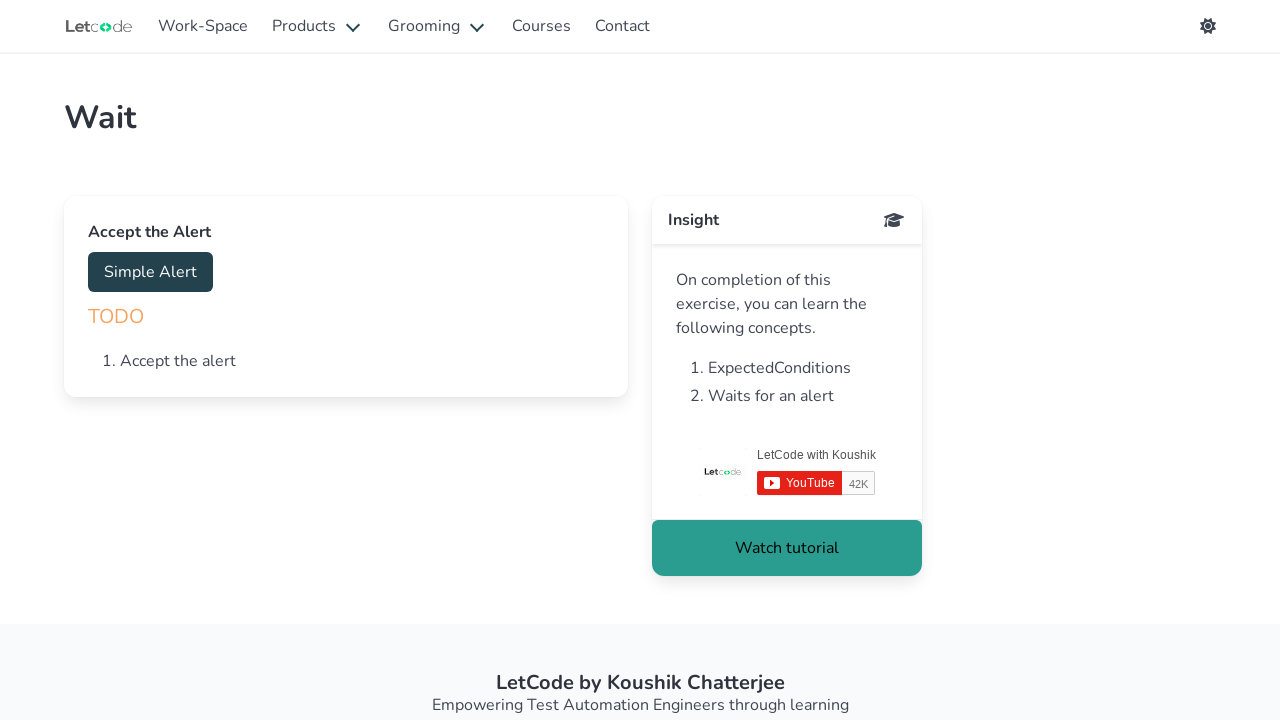

Waited 1 second for alert to appear
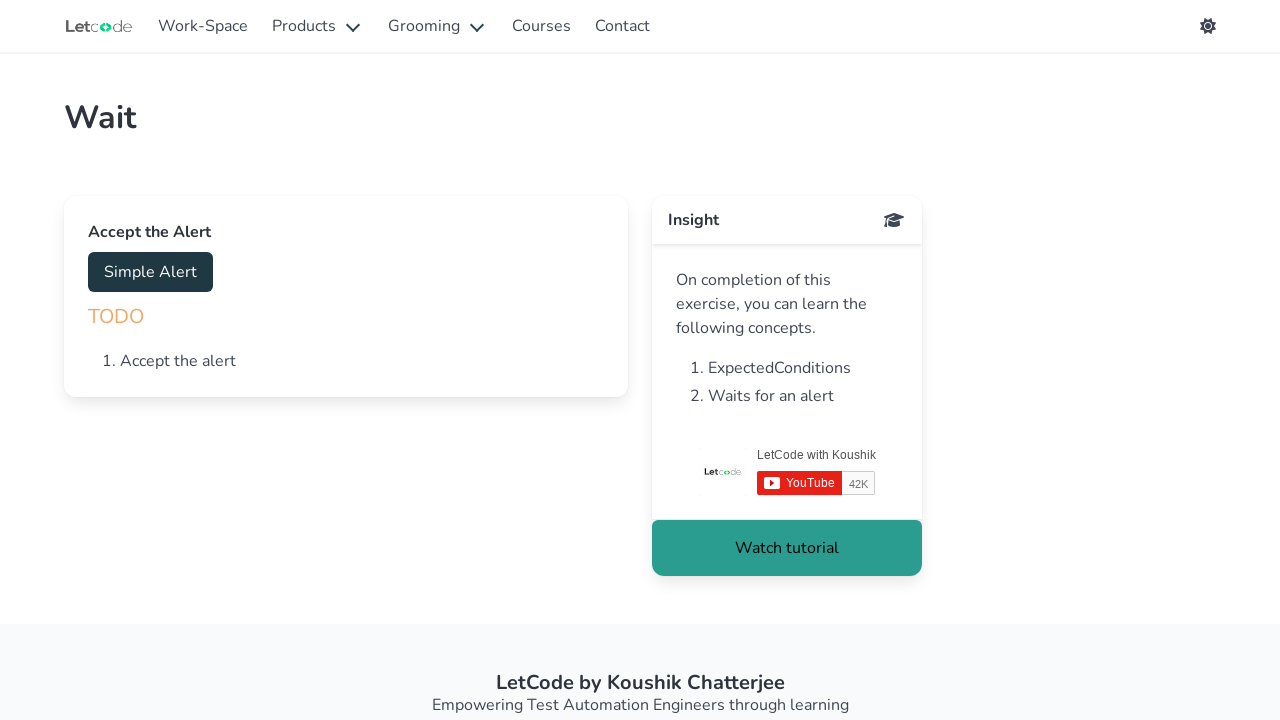

Set up handler to accept alert dialog
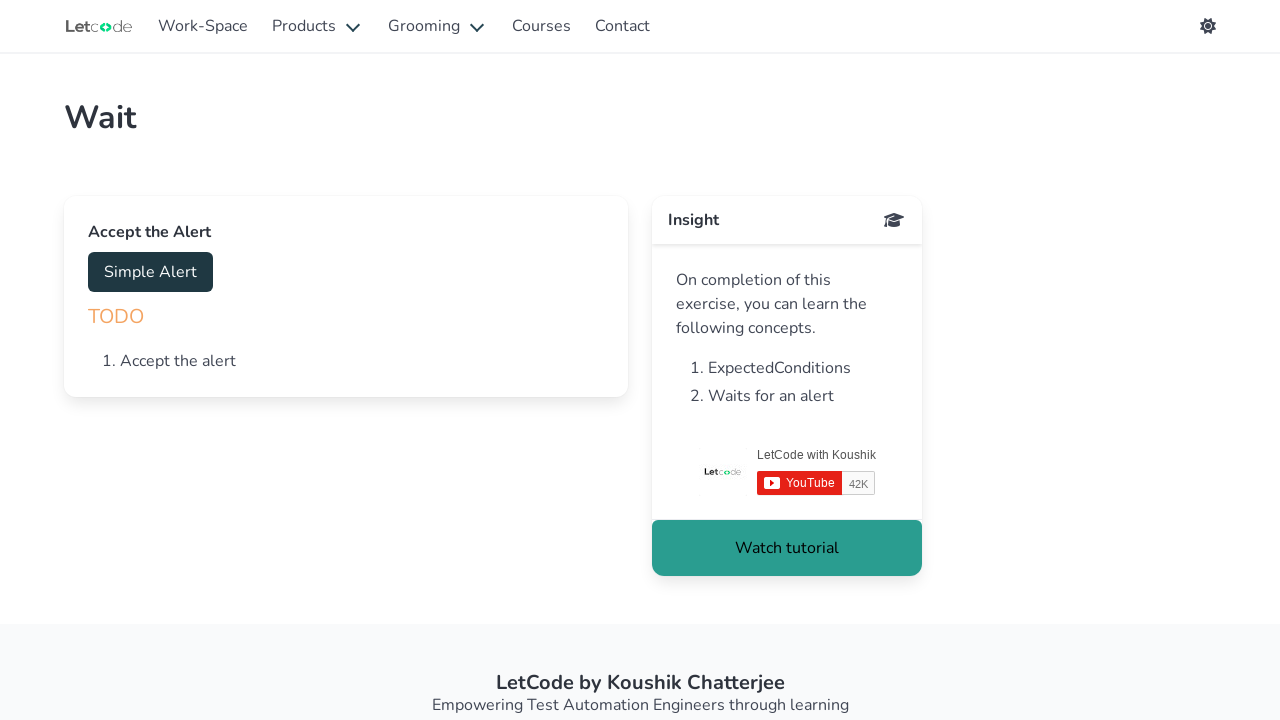

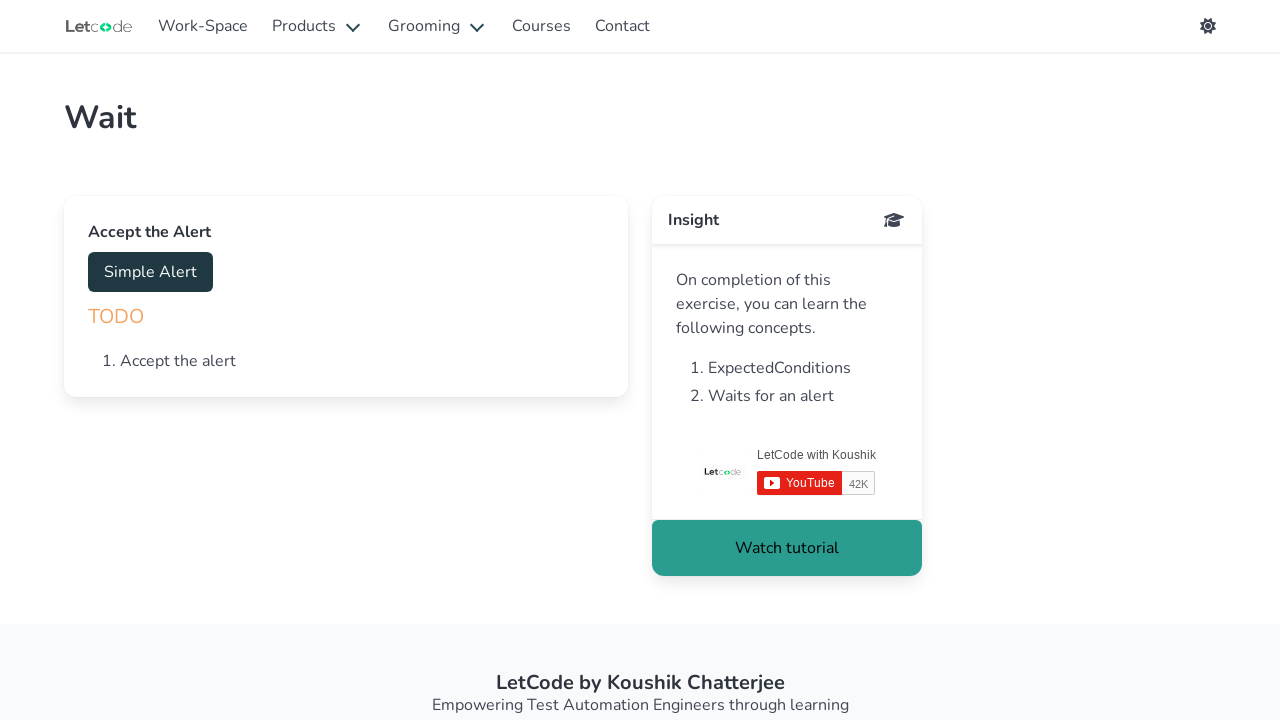